Tests browser window handling by opening a new window, switching to it, and extracting text from an element

Starting URL: https://demoqa.com/browser-windows

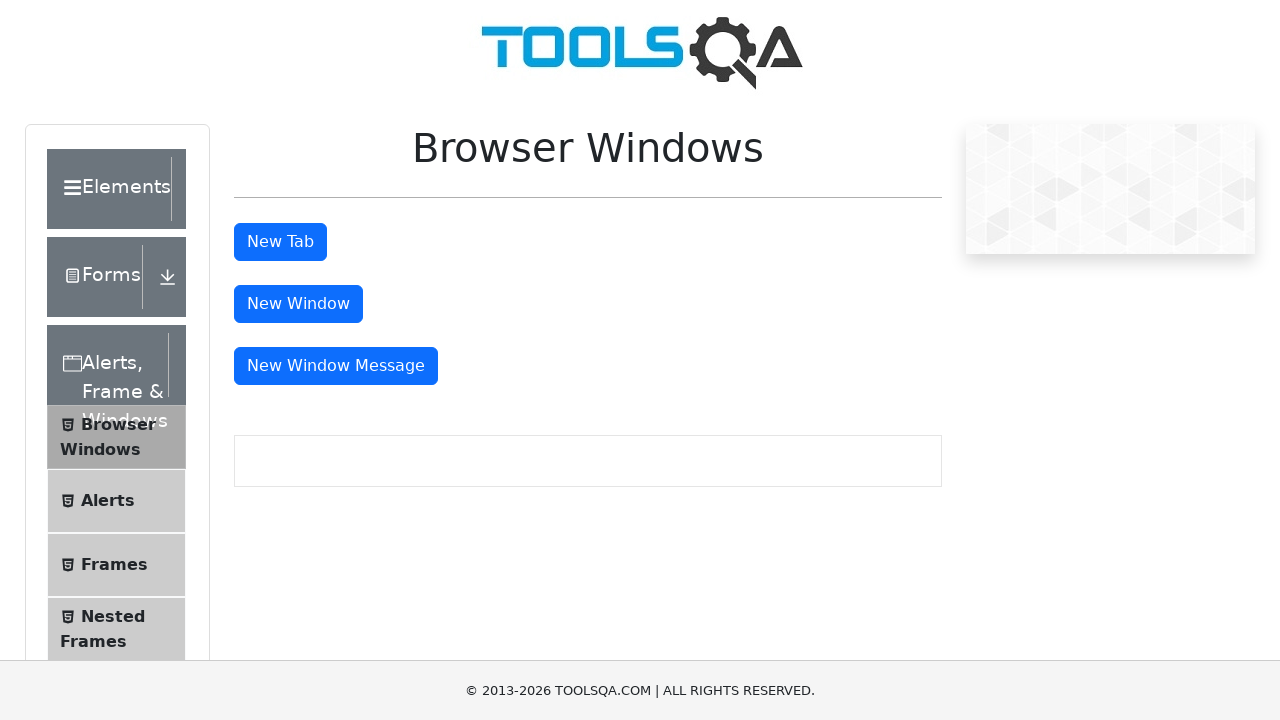

Clicked button to open new window at (298, 304) on #windowButton
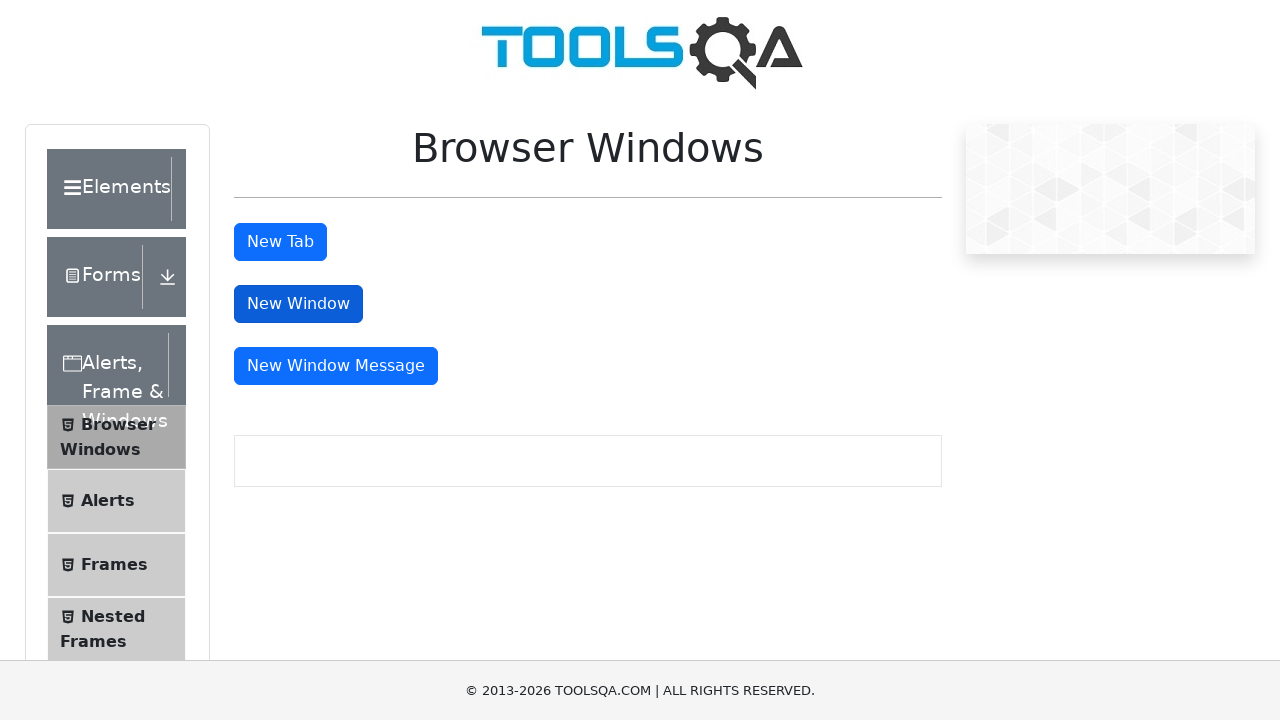

New window opened and captured
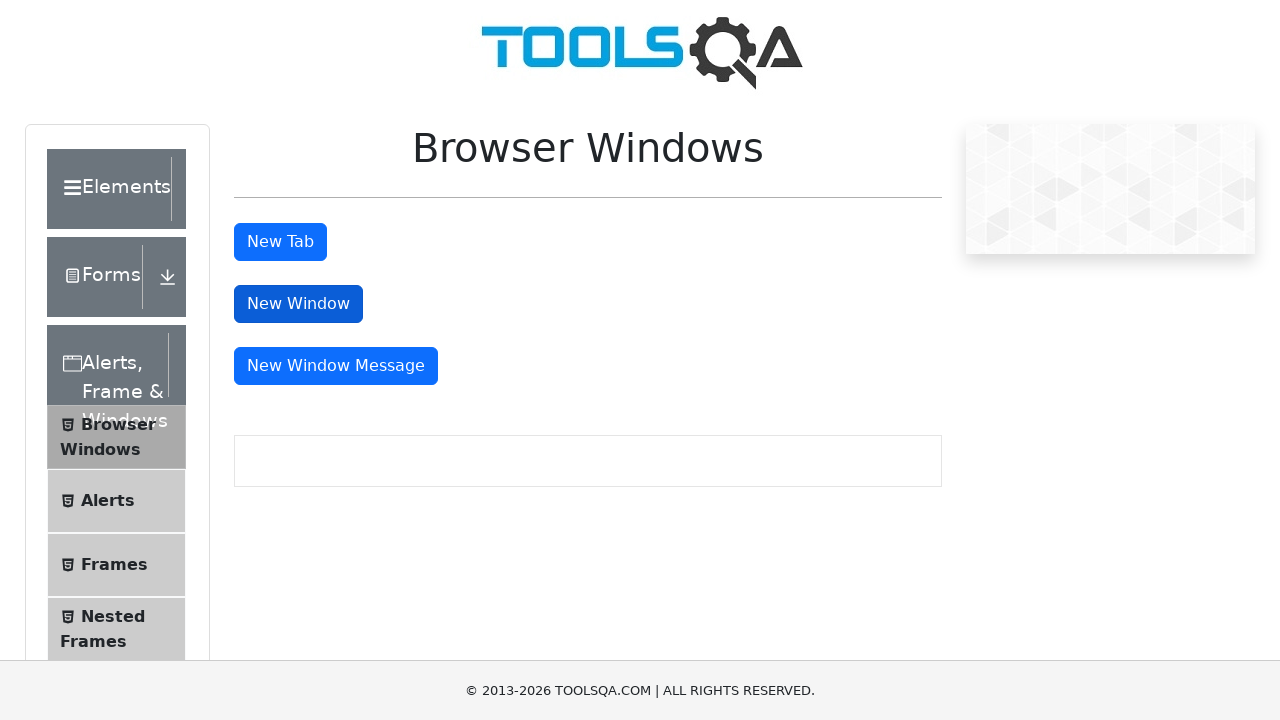

Extracted text from #sampleHeading element in new window
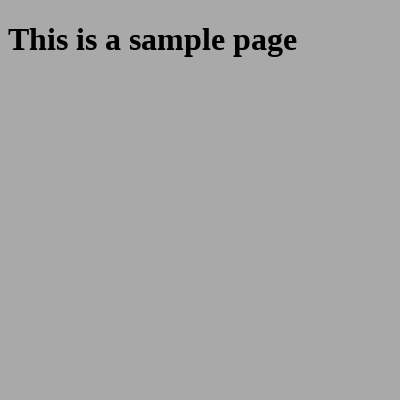

Printed extracted text: This is a sample page
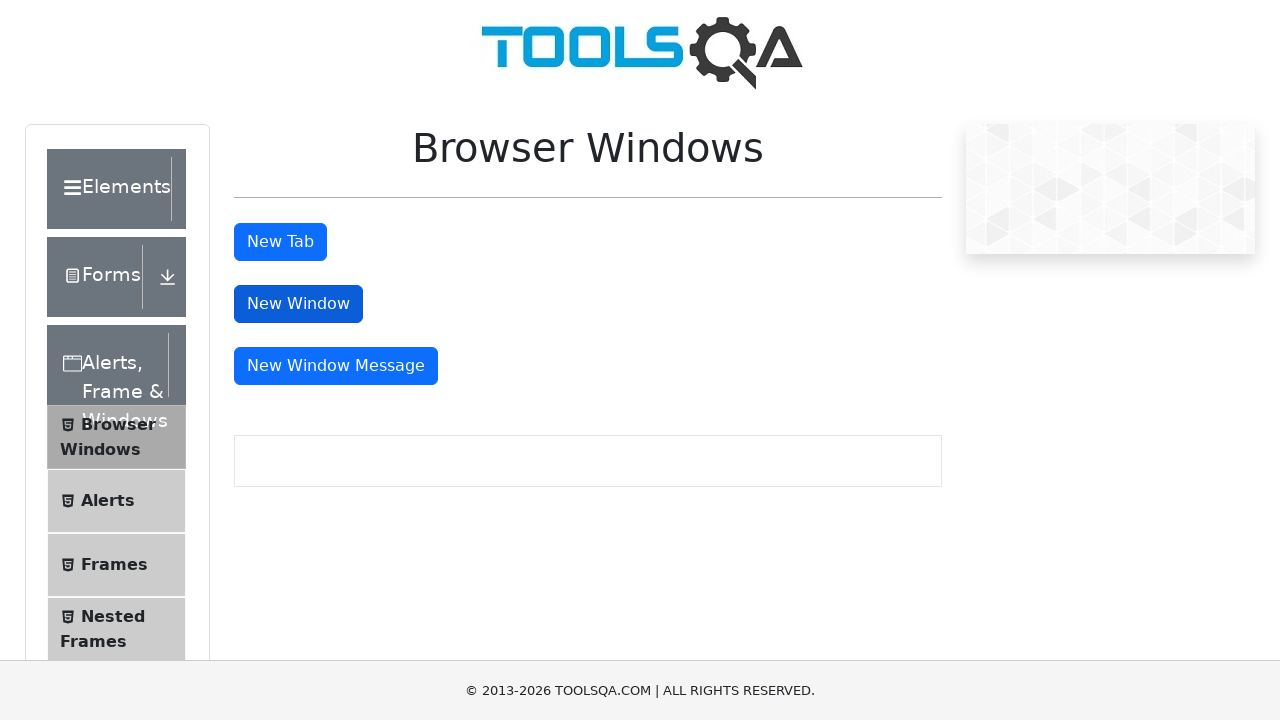

Closed the new window
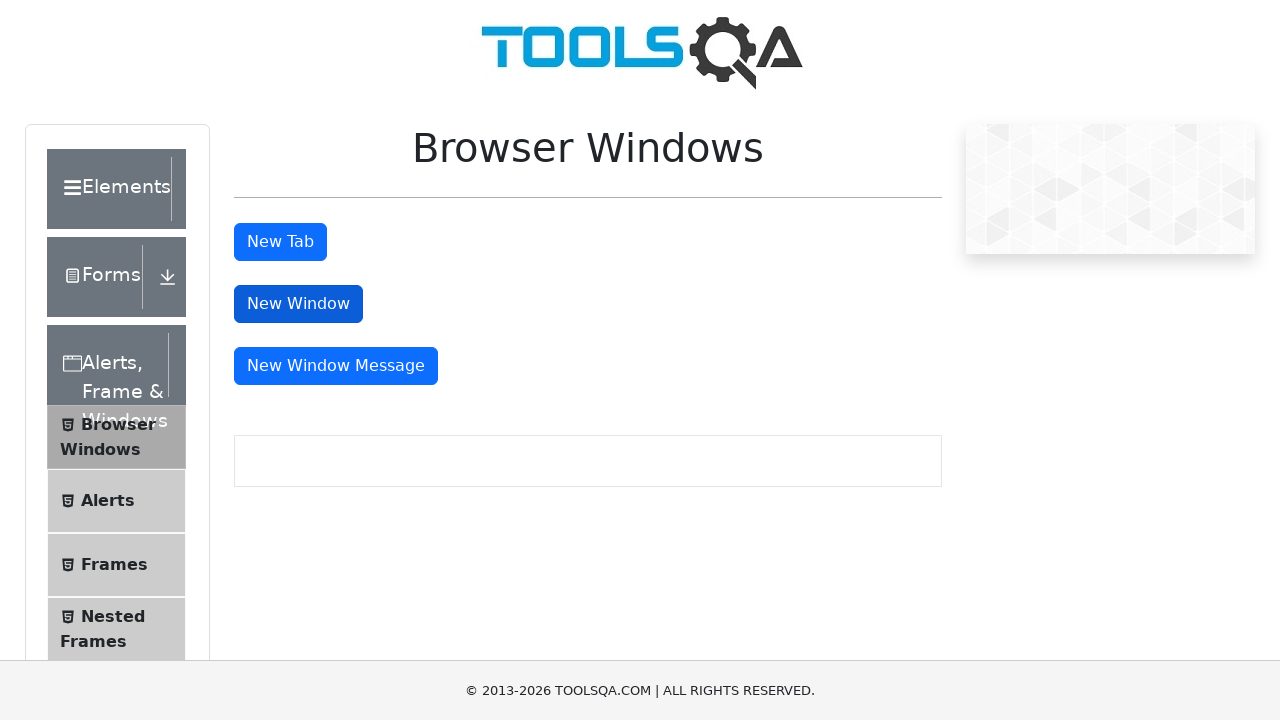

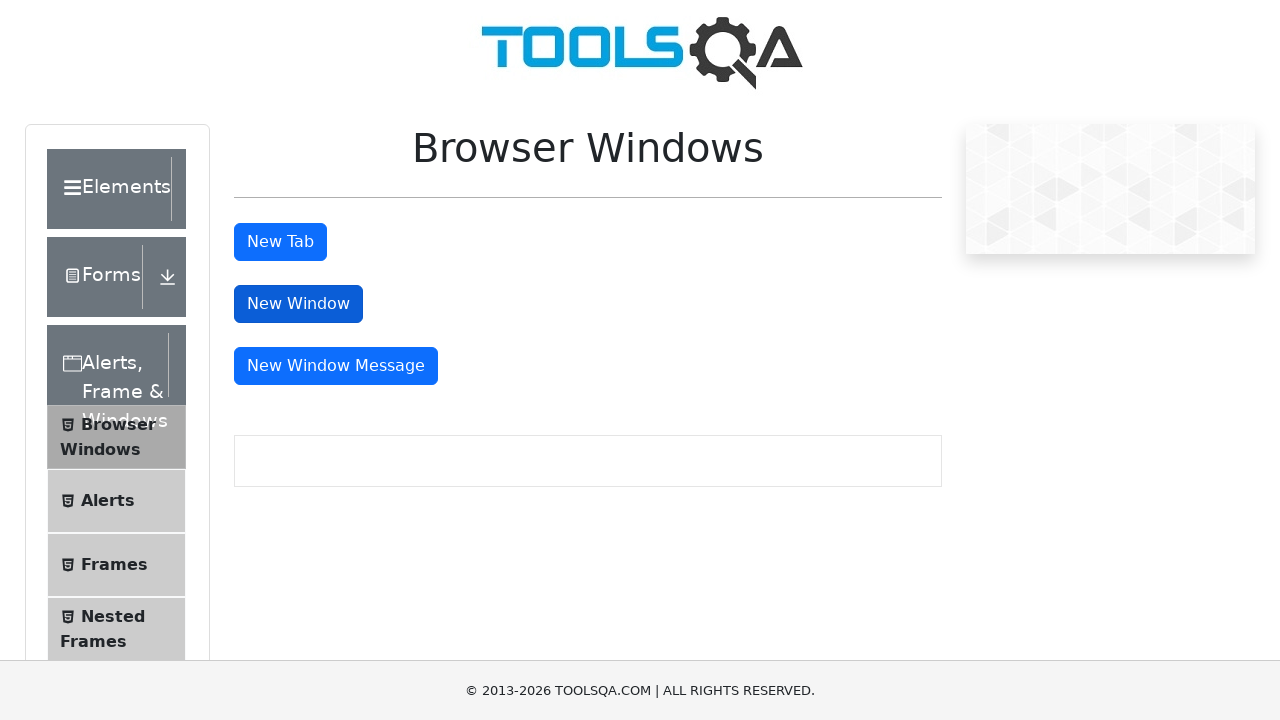